Tests drag and drop functionality on the jQuery UI demo page by dragging an element from the draggable source to the droppable target within an iframe.

Starting URL: http://jqueryui.com/droppable/

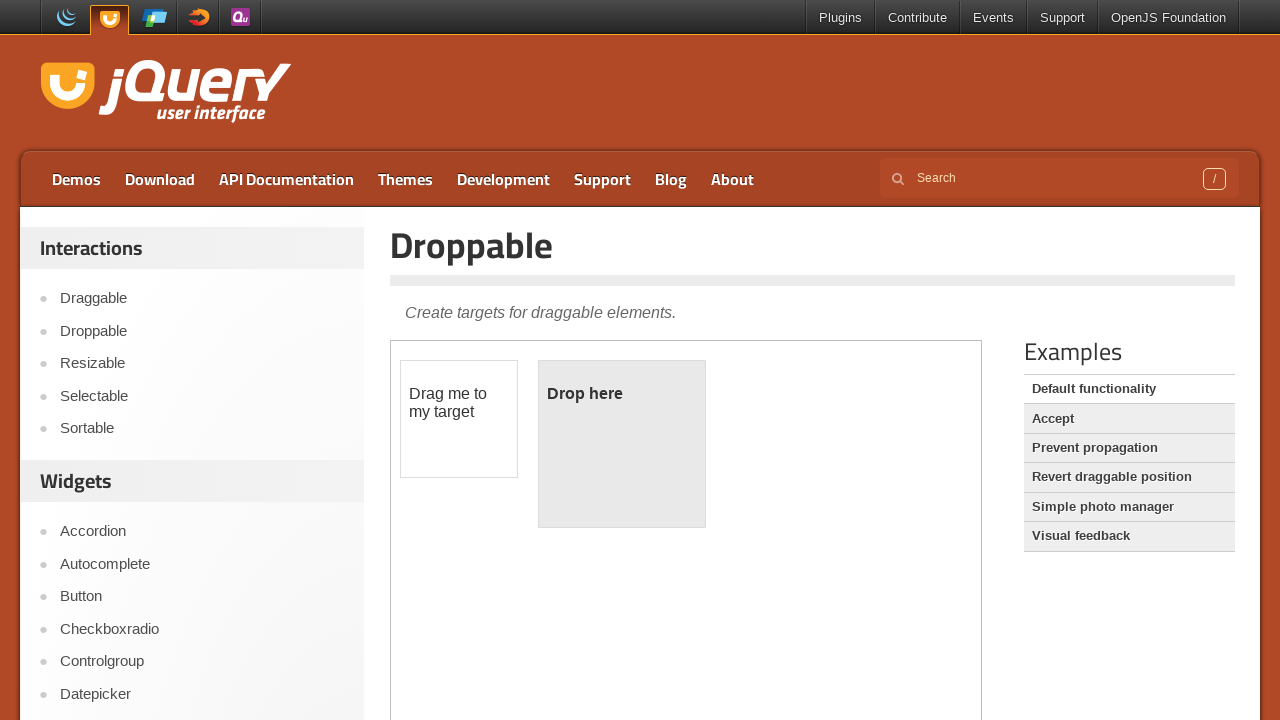

Located the demo iframe containing drag and drop elements
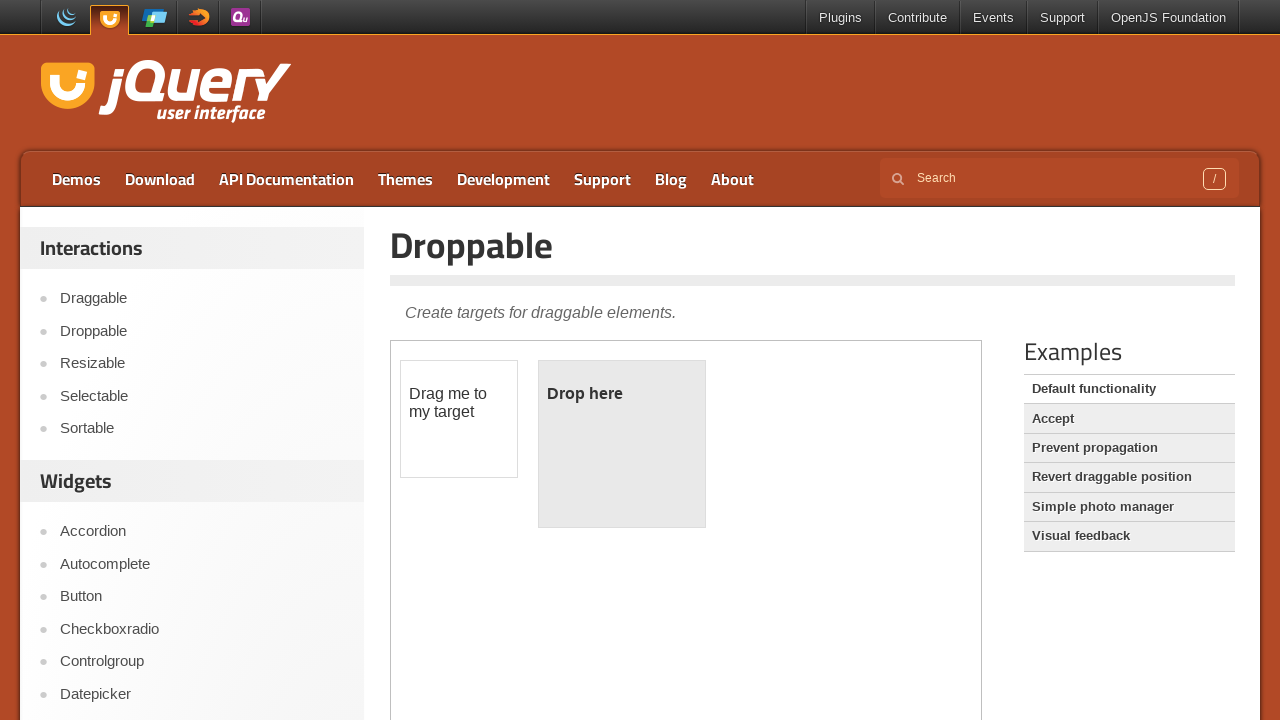

Located the draggable element with id 'draggable'
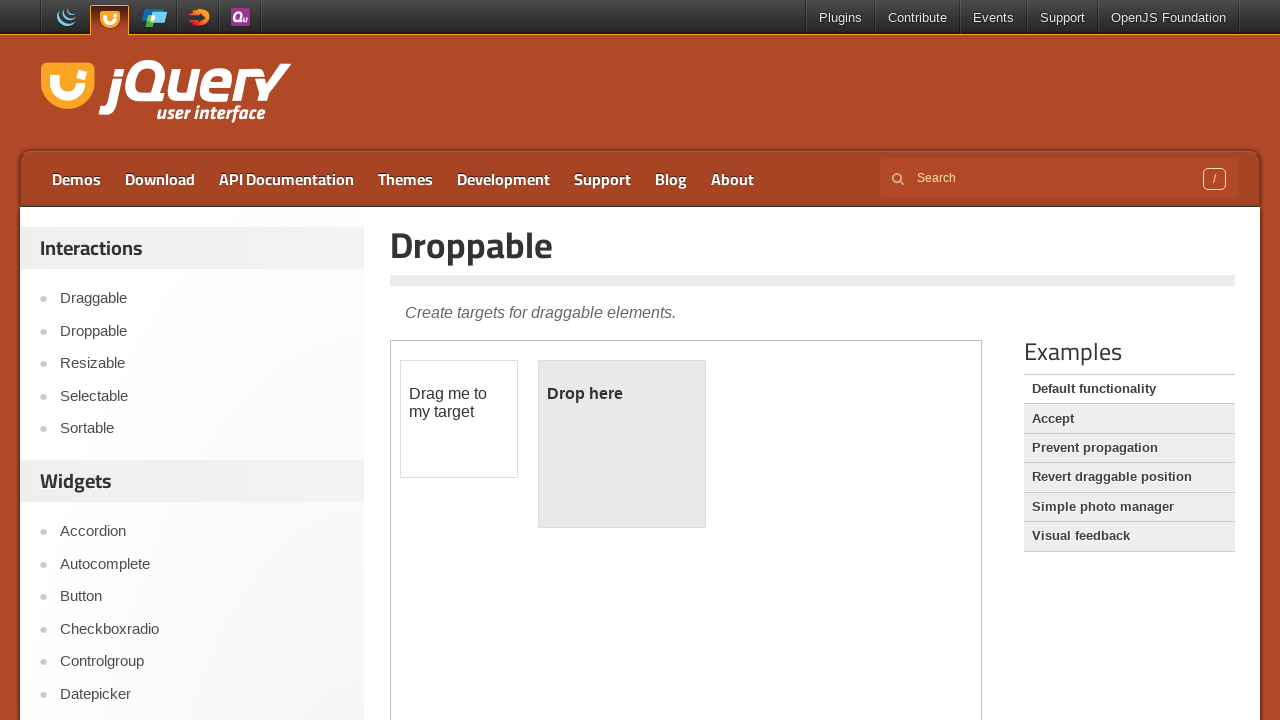

Located the droppable target element with id 'droppable'
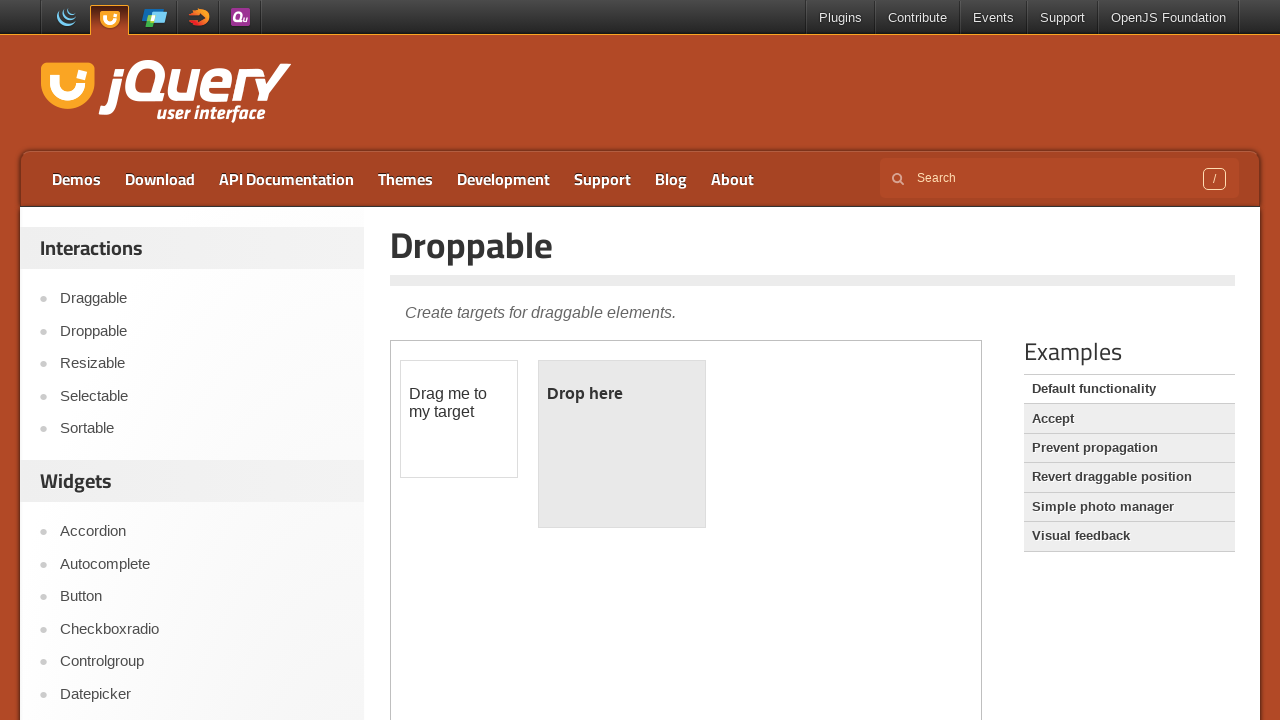

Dragged the draggable element to the droppable target at (622, 444)
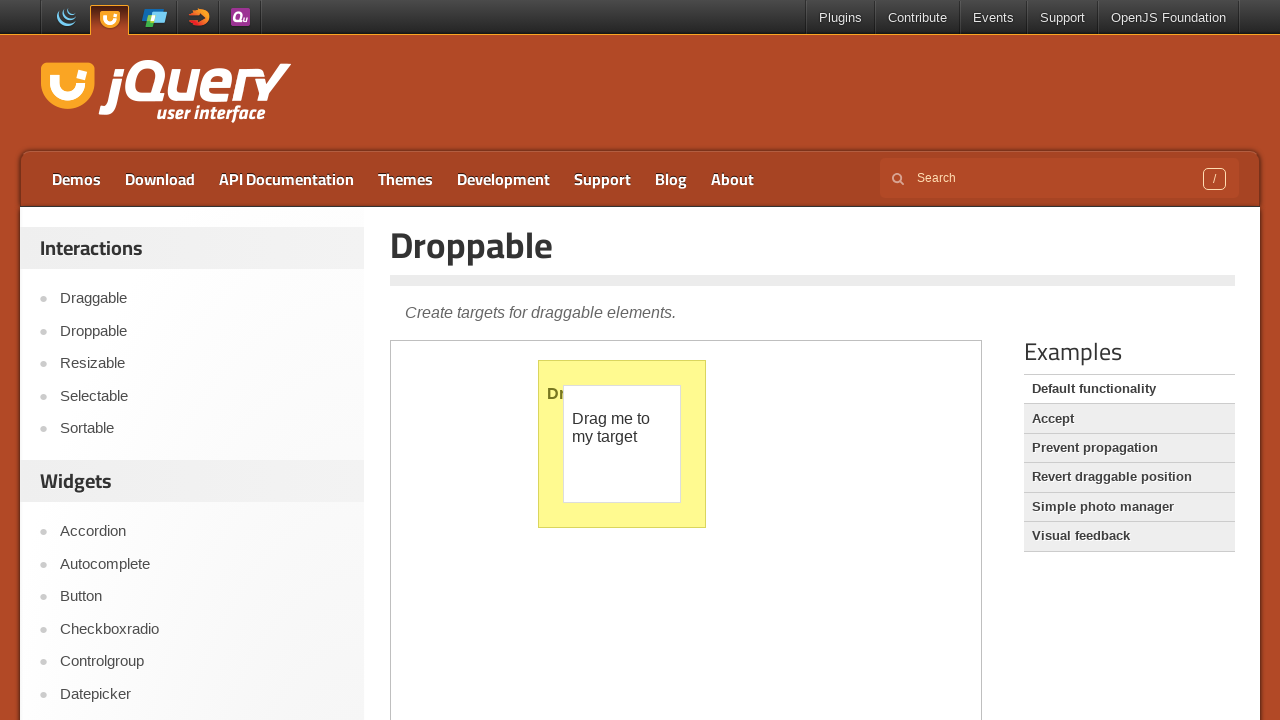

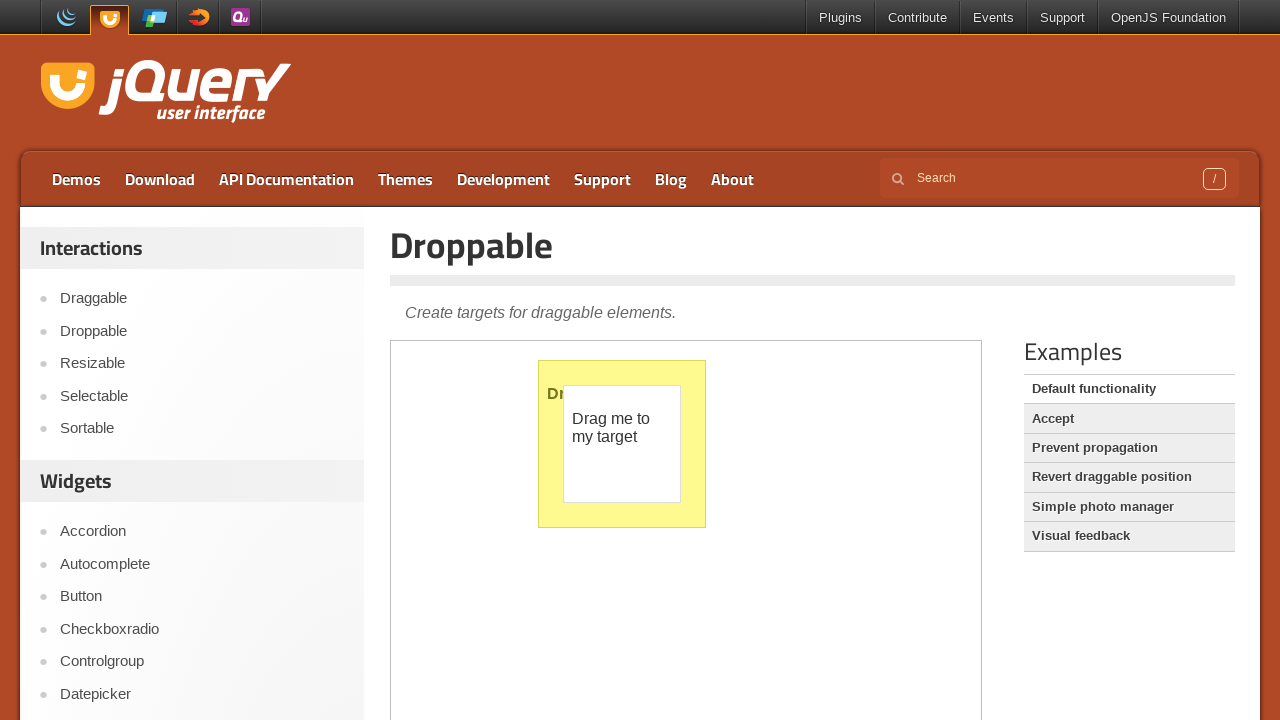